Tests that clicking the 301 status code link navigates to a page displaying the correct status message

Starting URL: https://the-internet.herokuapp.com/status_codes

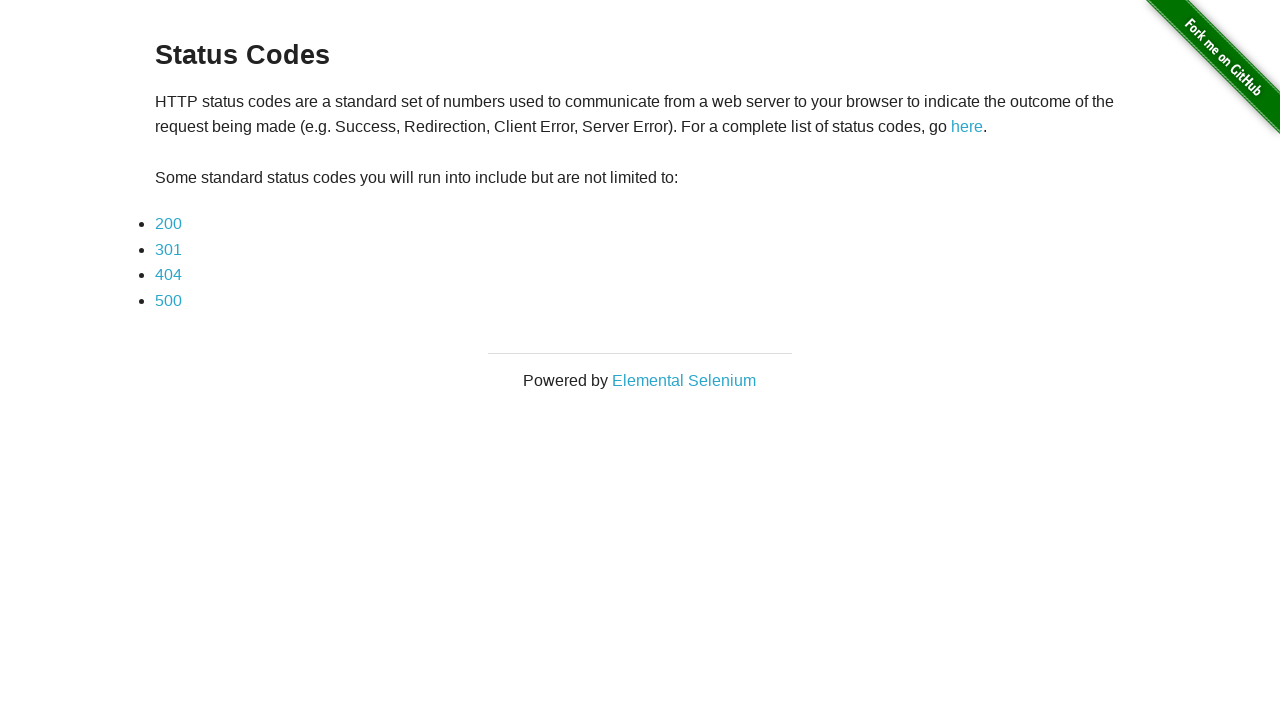

Clicked on the 301 status code link at (168, 249) on xpath=//*[text()='301']
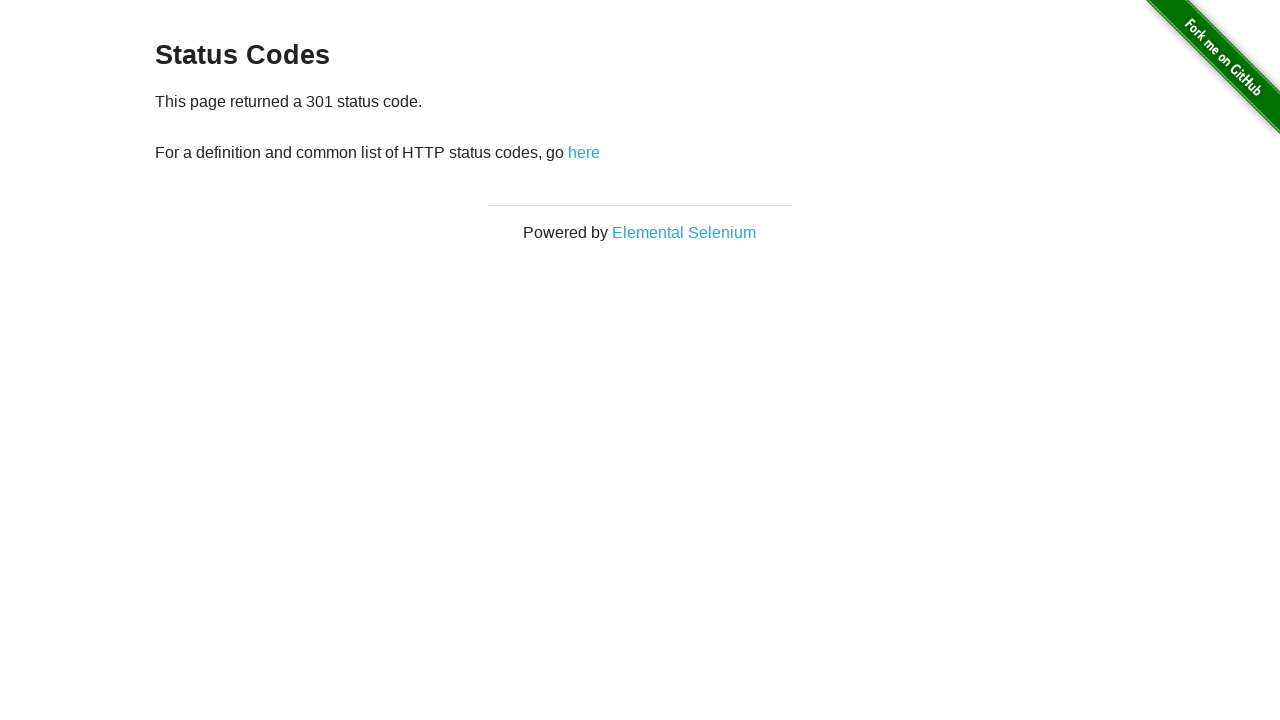

Waited for status message element to load
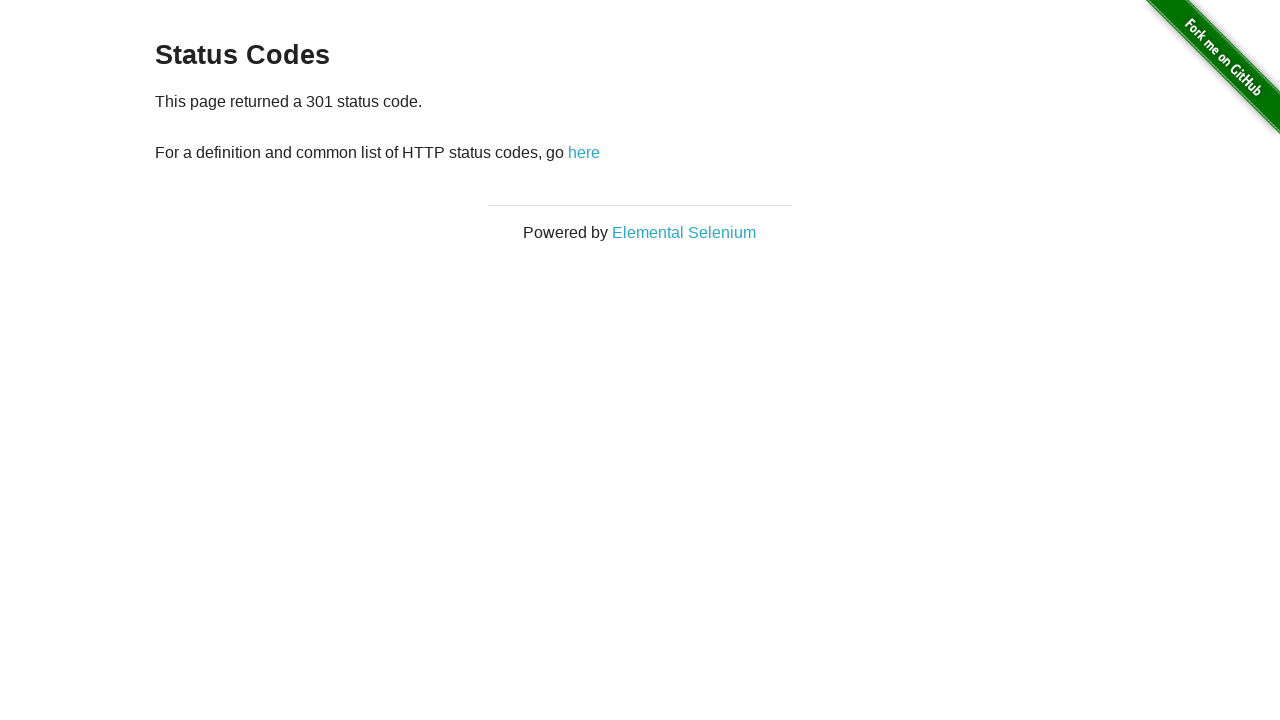

Located the status message element
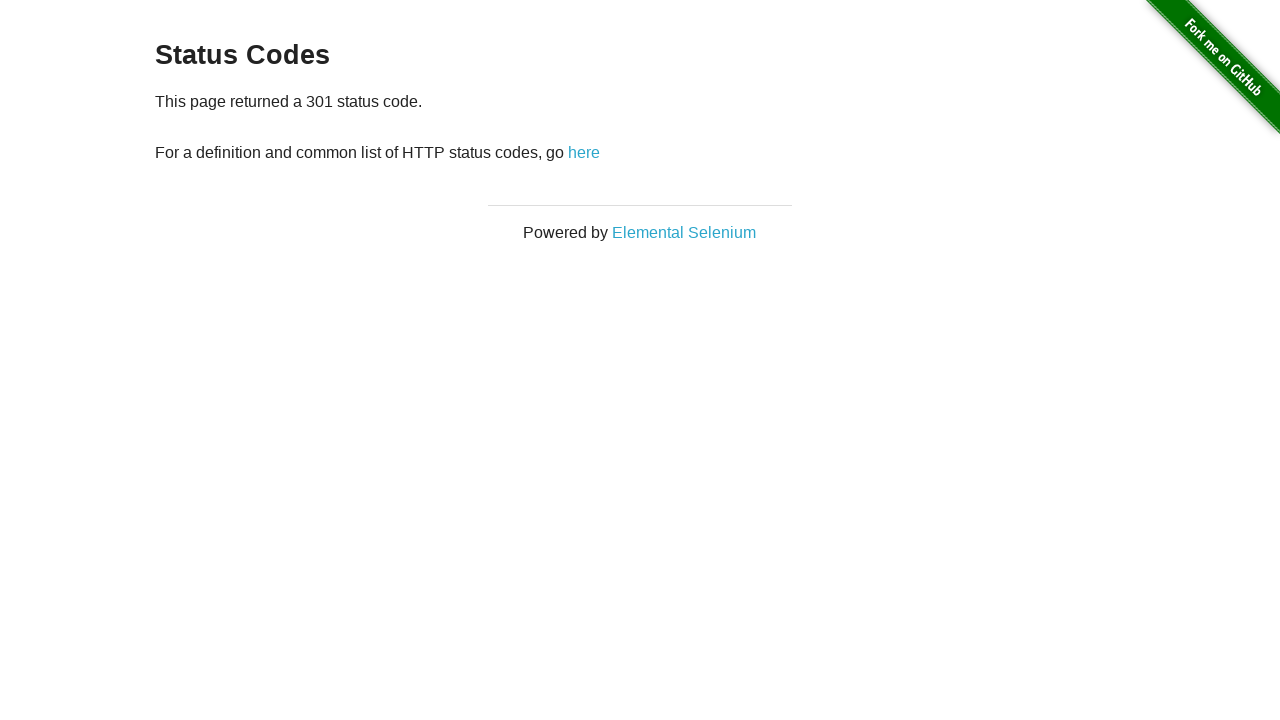

Verified that the page displays the correct 301 status code message
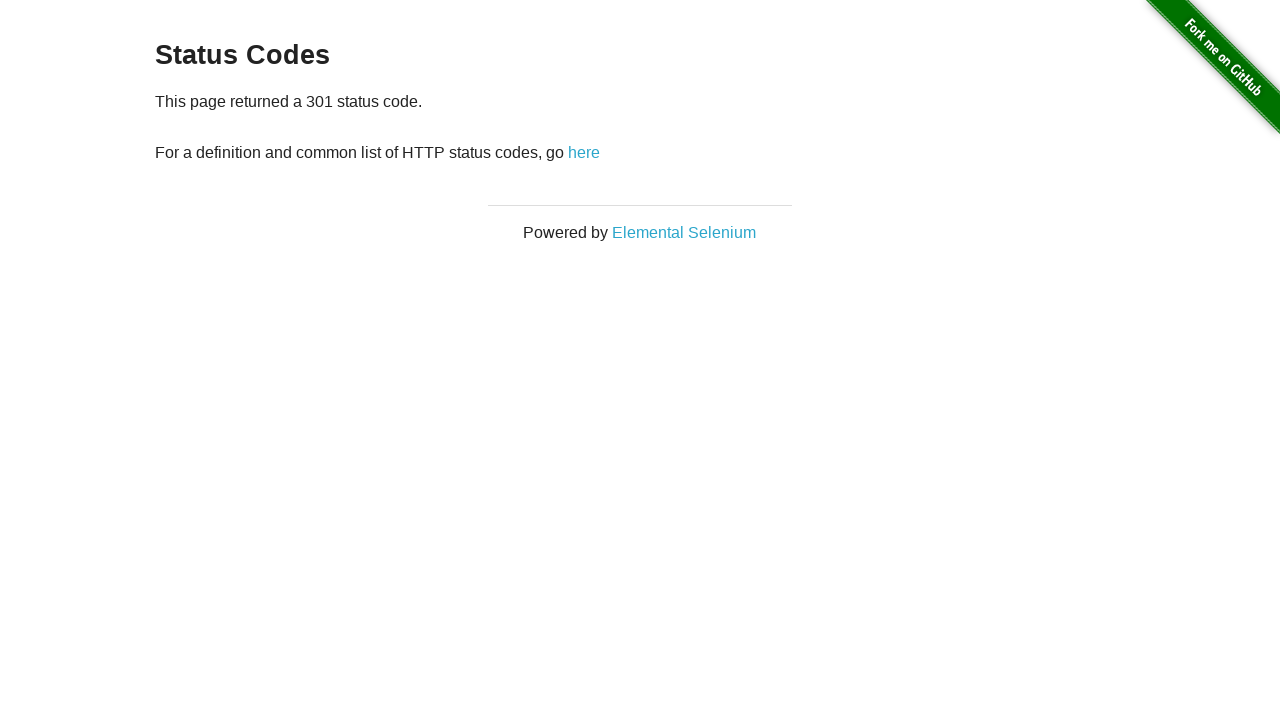

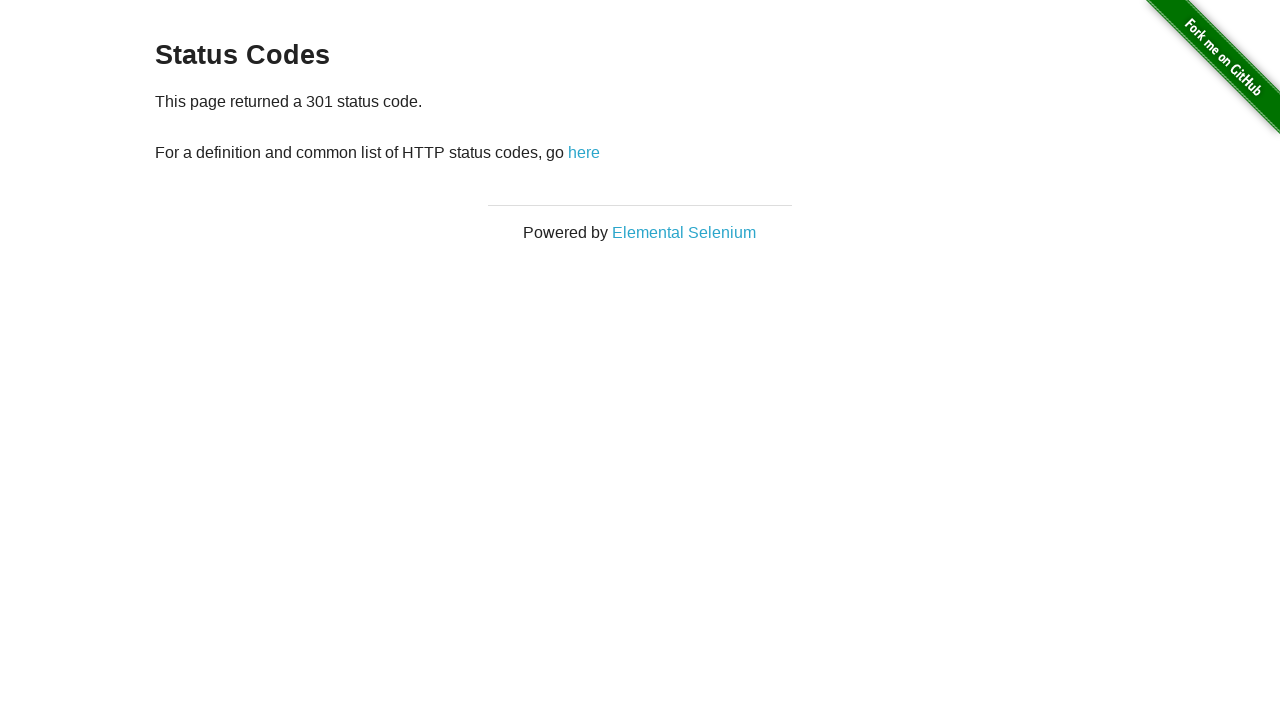